Tests clicking on a tab link element that opens in a new tab.

Starting URL: https://rahulshettyacademy.com/AutomationPractice/

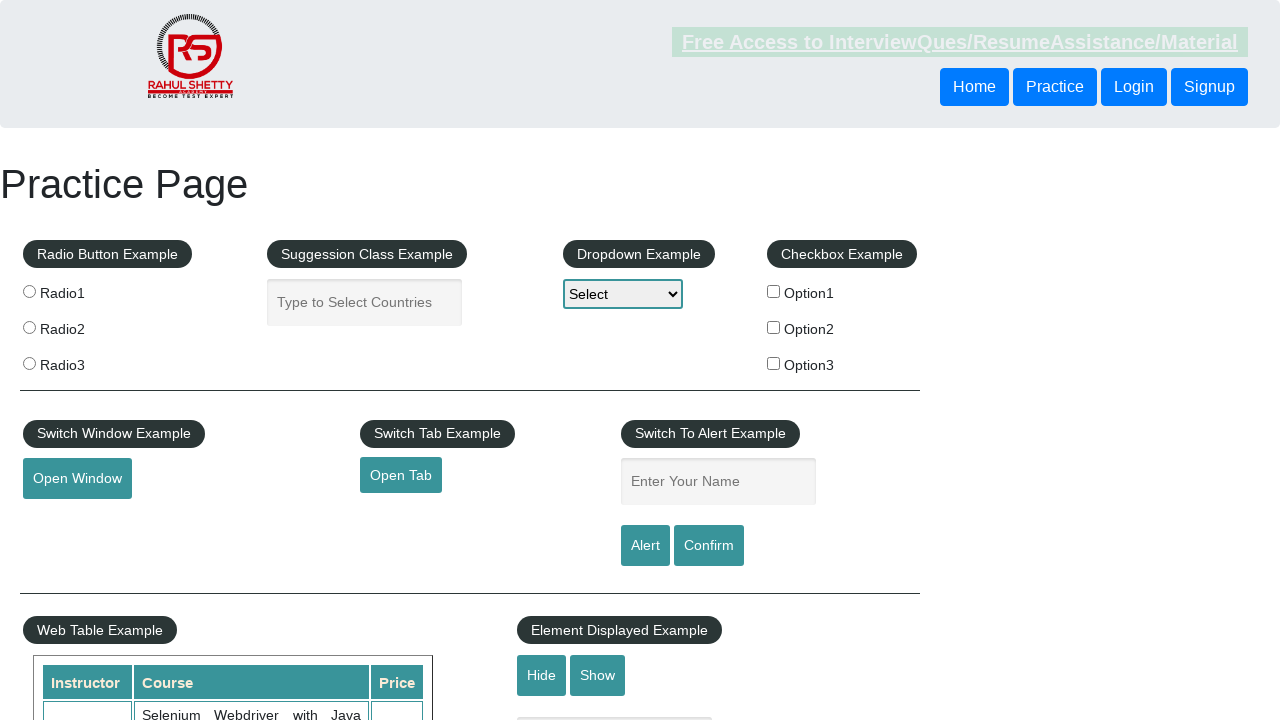

Clicked the open tab link element at (401, 475) on #opentab
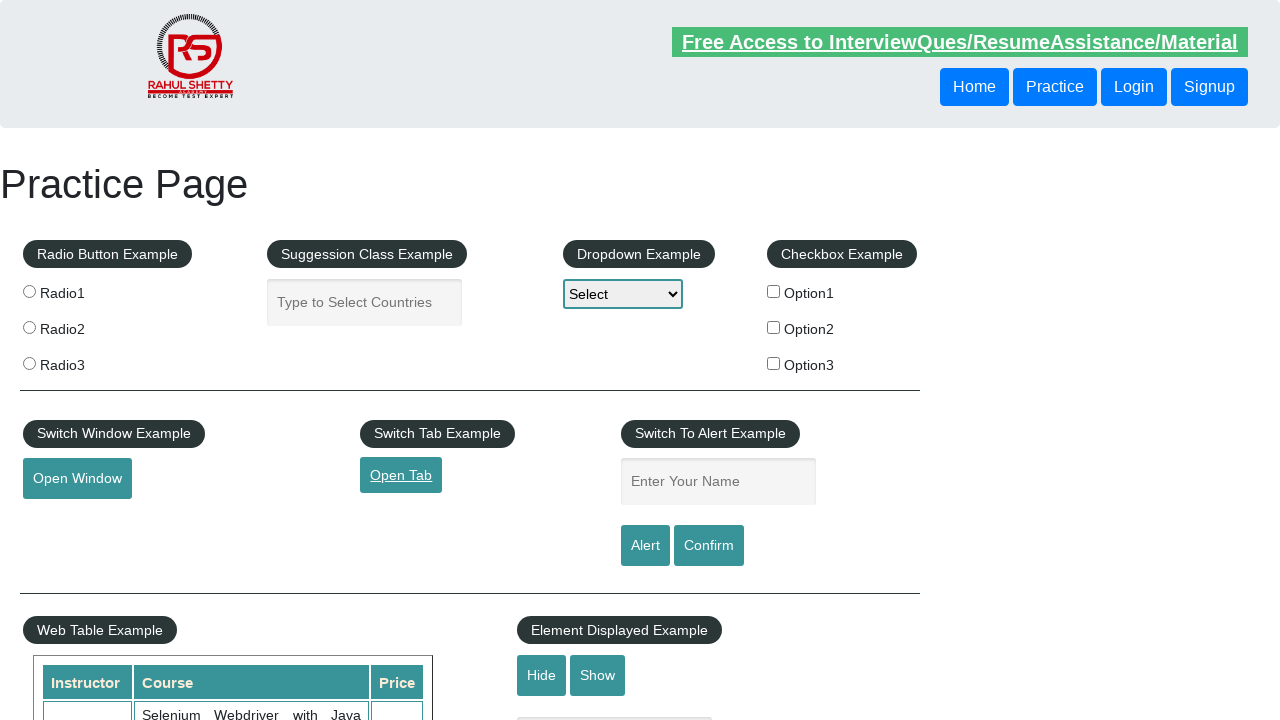

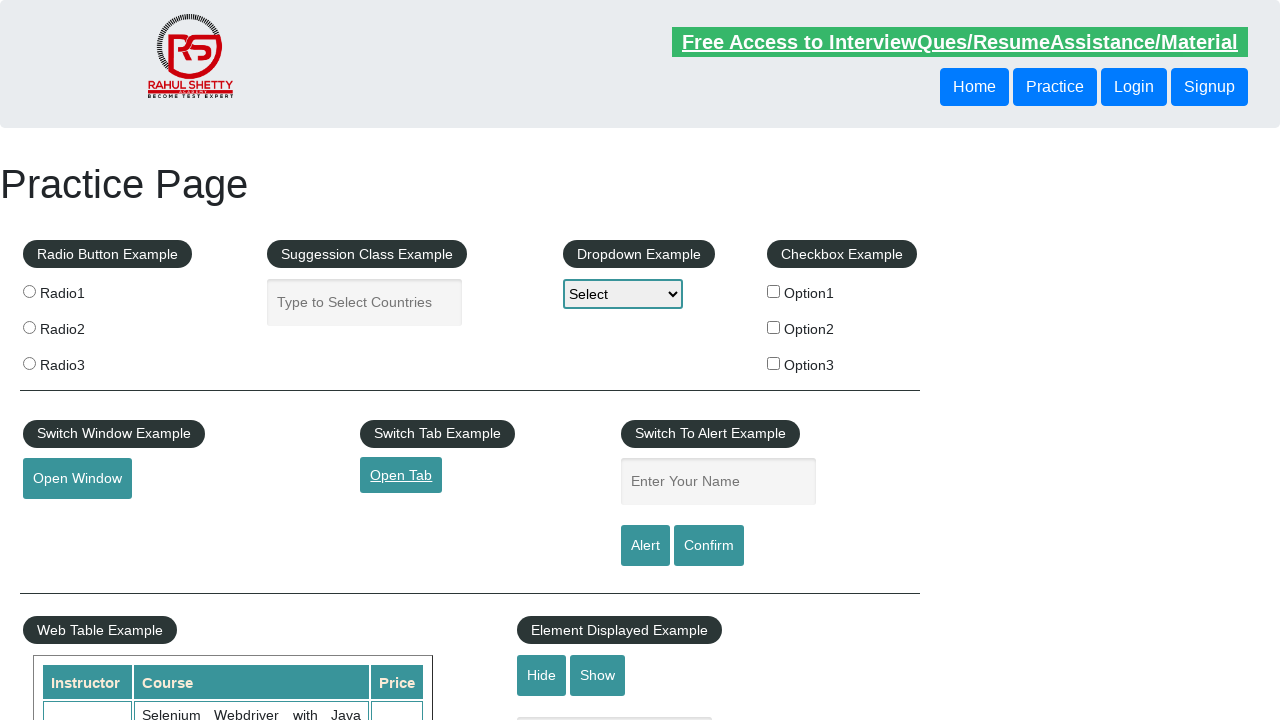